Tests clicking on a valid link that navigates to demoqa.com homepage

Starting URL: https://demoqa.com/broken

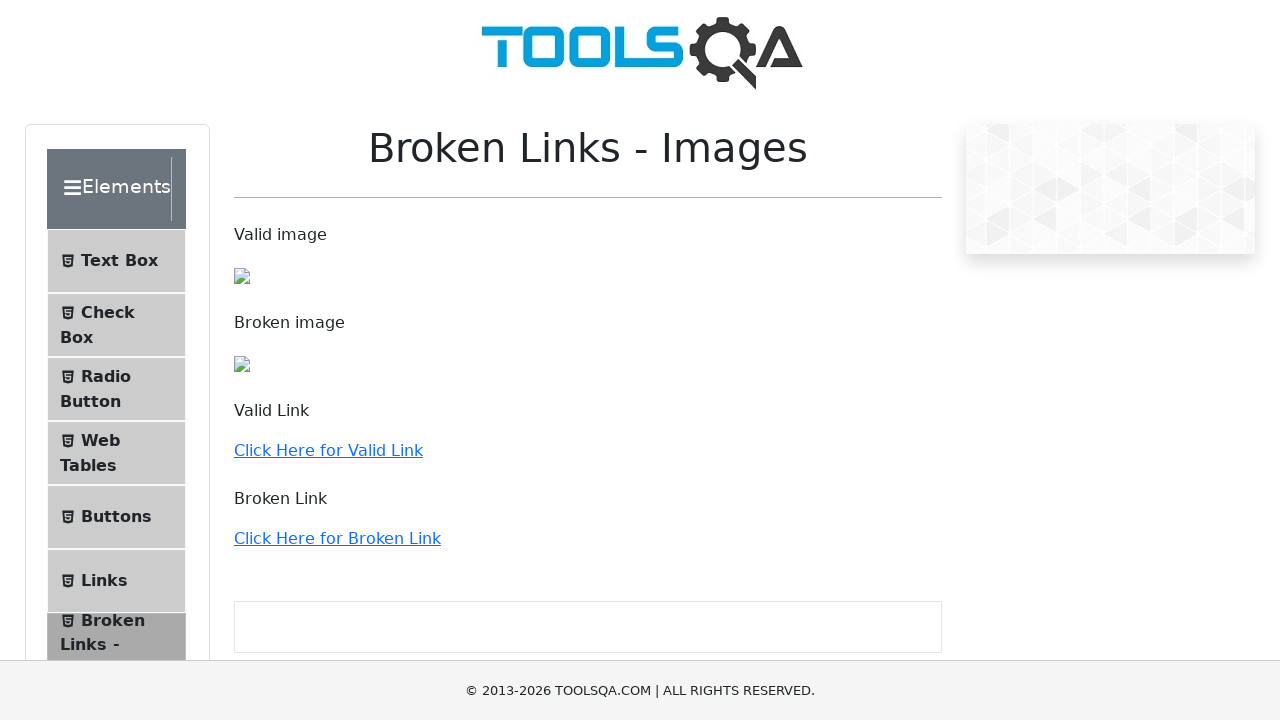

Clicked on valid link to navigate to demoqa.com homepage at (328, 450) on a[href='http://demoqa.com']
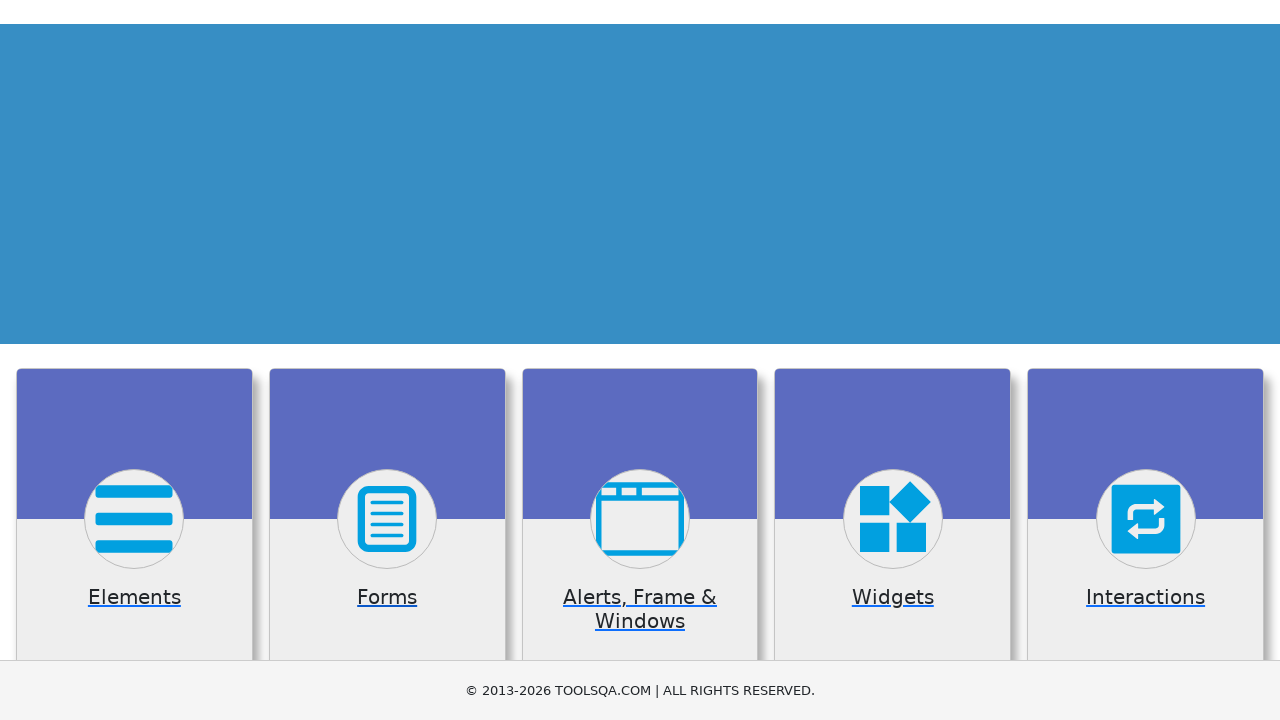

Navigation to demoqa.com homepage completed
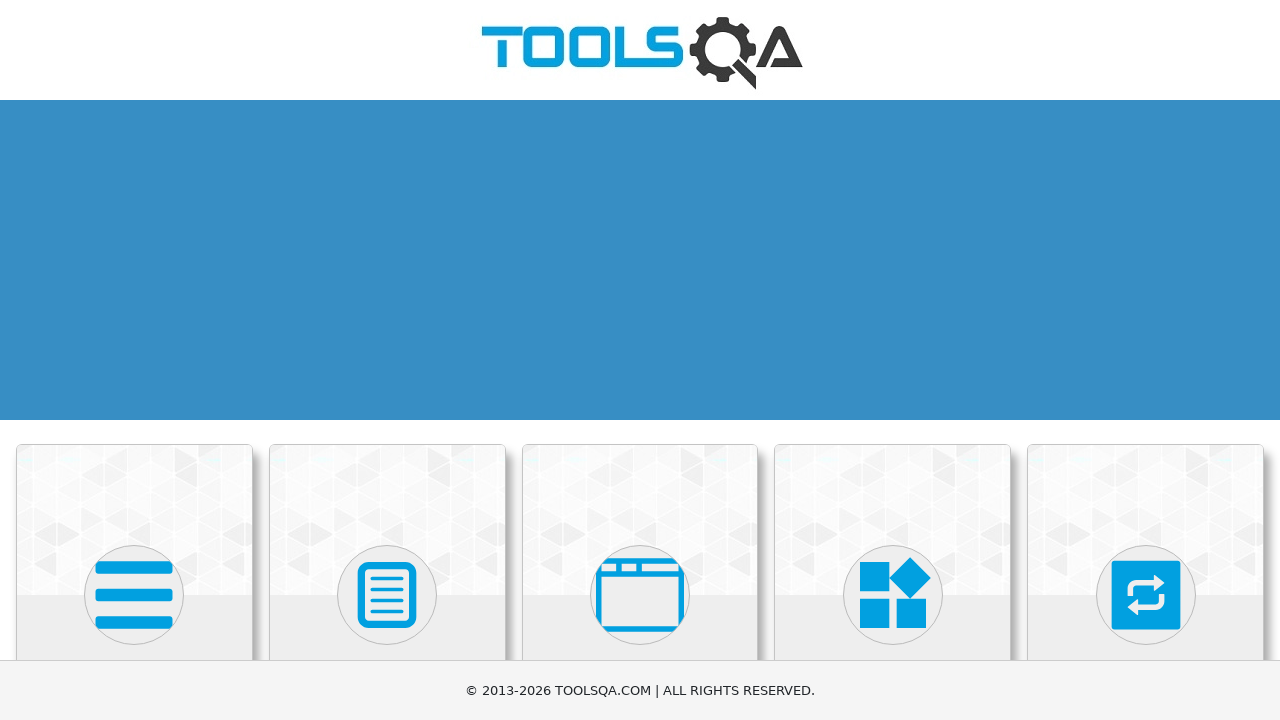

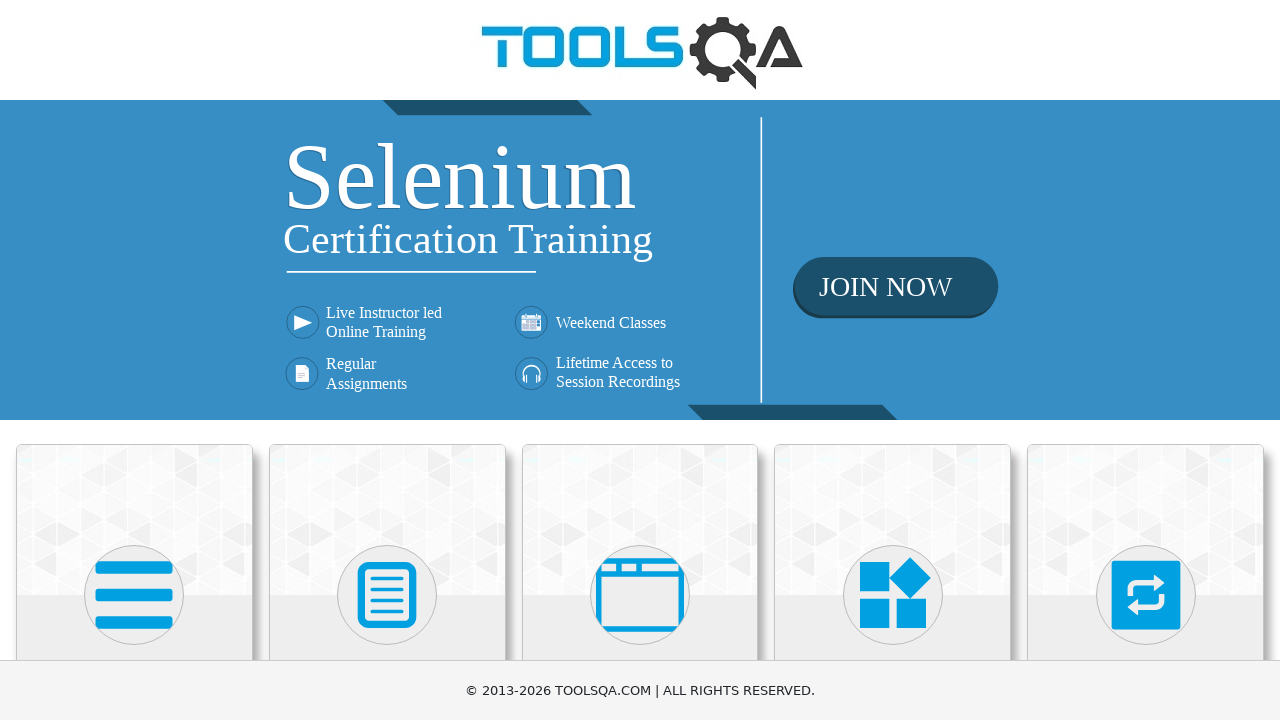